Tests different button click types on DemoQA buttons page including double-click, right-click (context click), and single click actions

Starting URL: https://demoqa.com/buttons

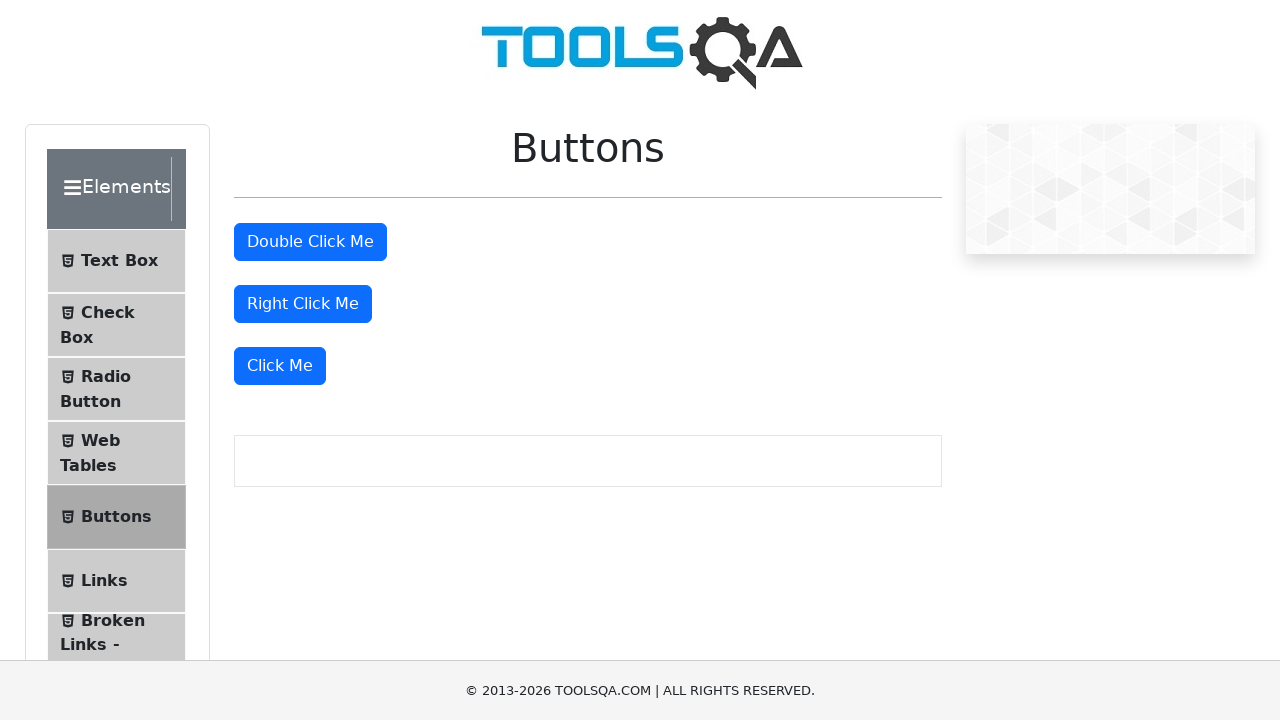

Double-clicked the double click button at (310, 242) on #doubleClickBtn
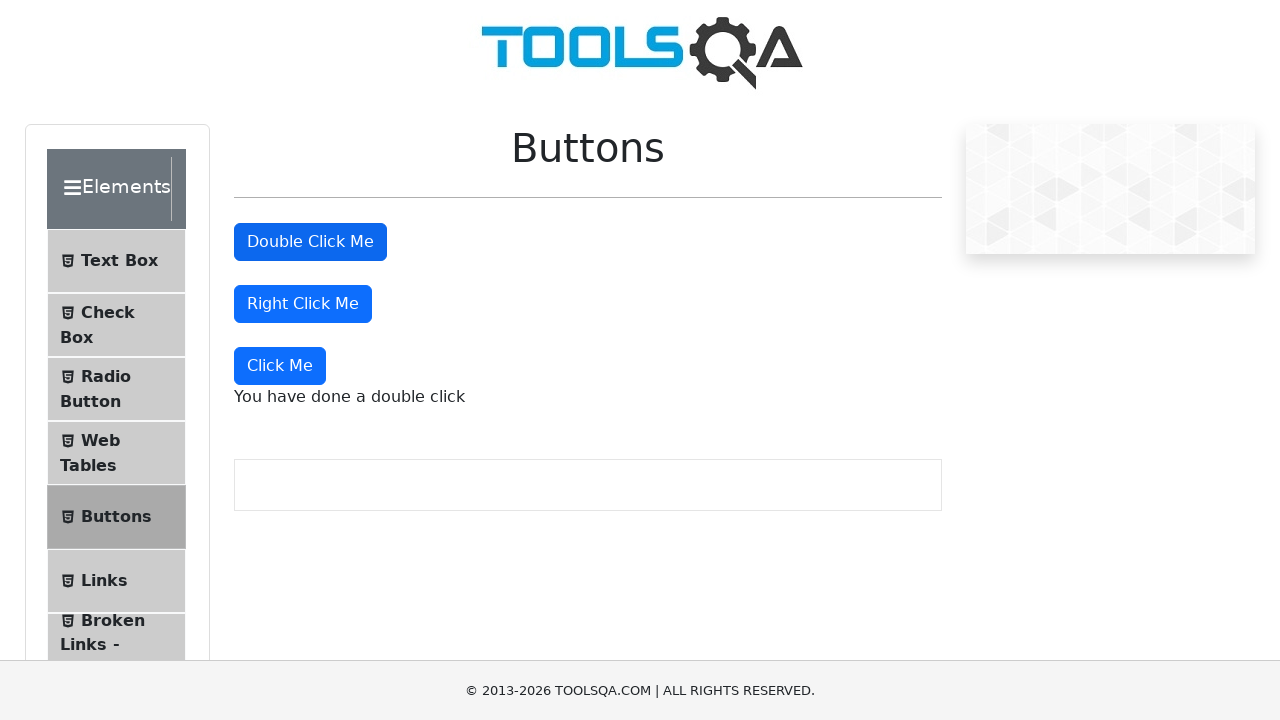

Right-clicked the right click button at (303, 304) on #rightClickBtn
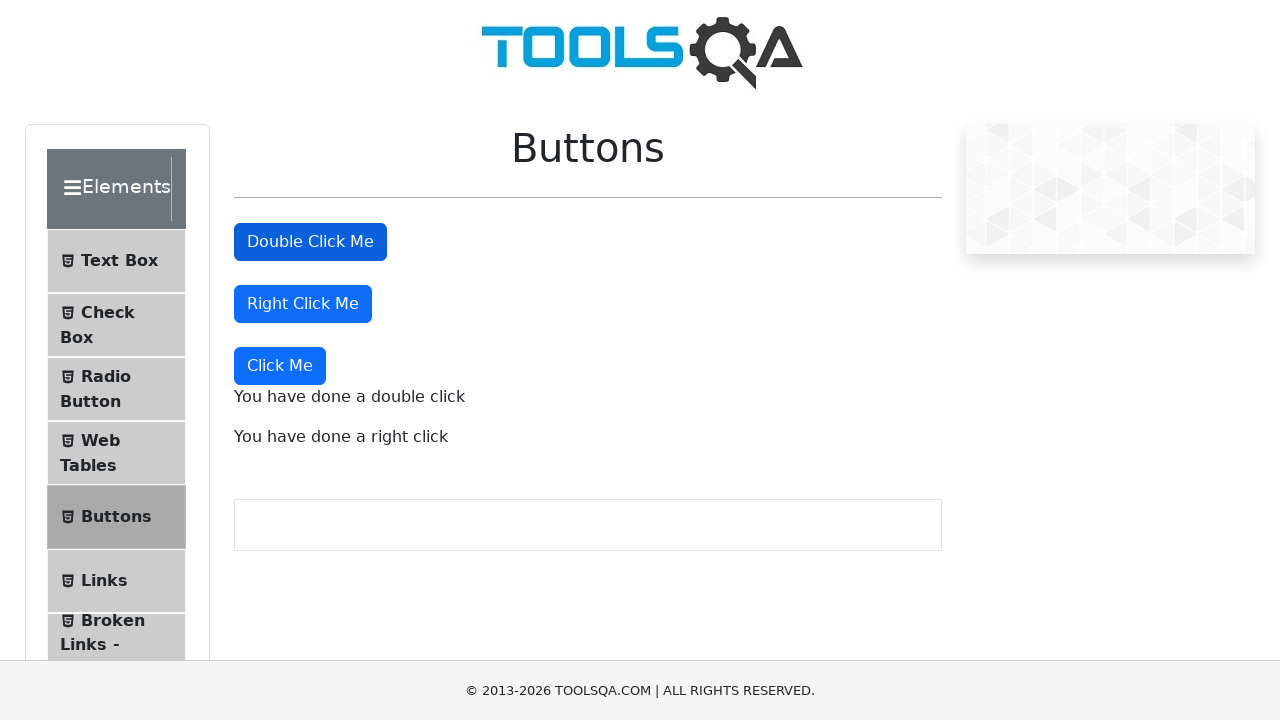

Single-clicked the third primary button (Click Me) at (280, 366) on .btn-primary >> nth=2
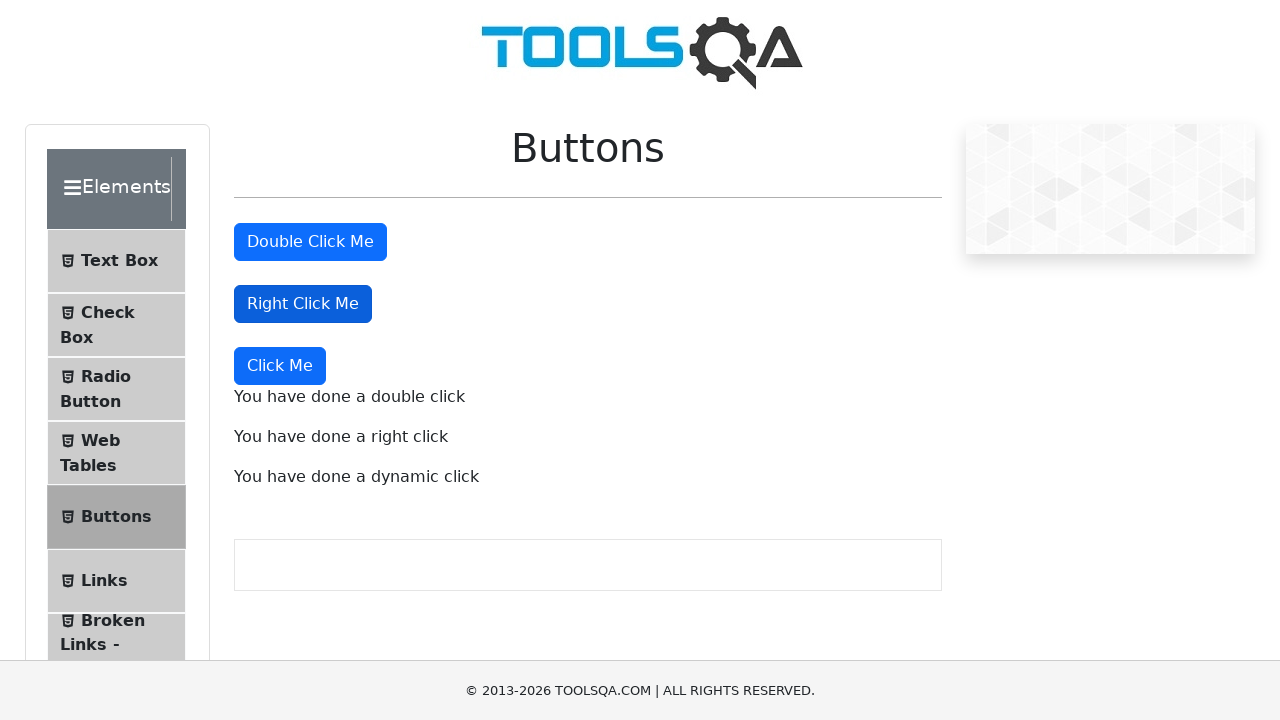

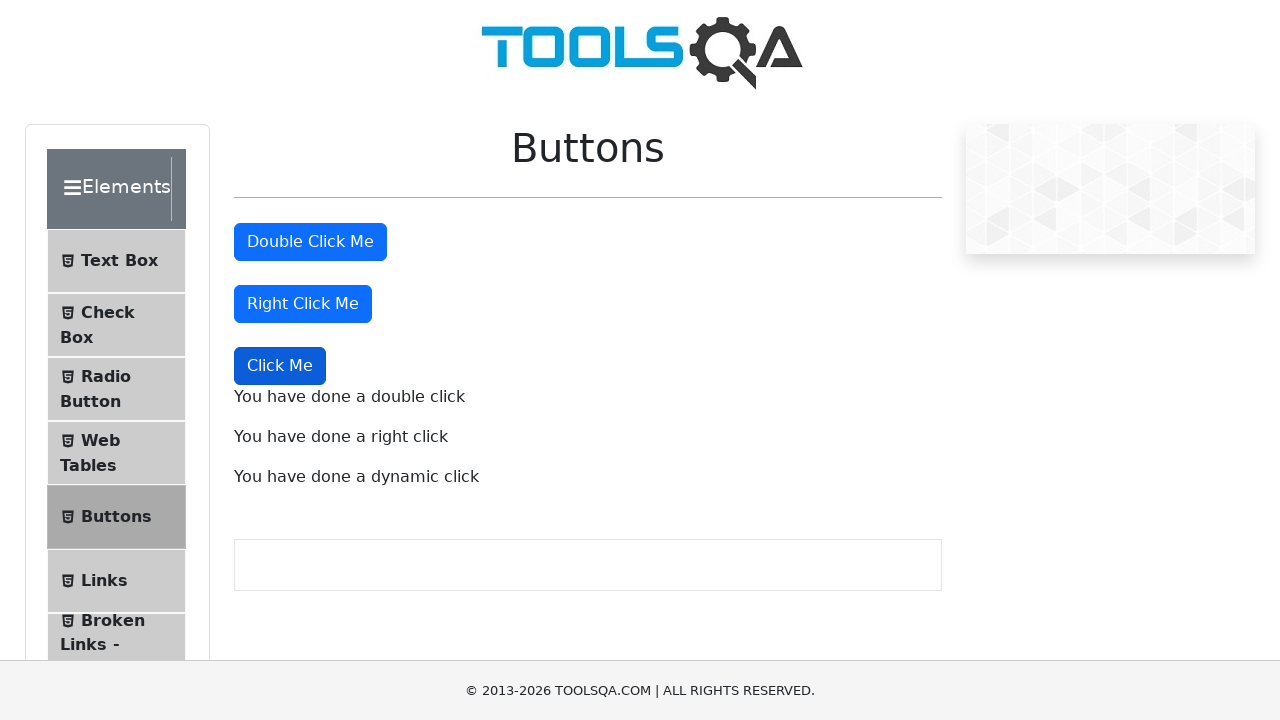